Tests a math problem solver by reading two numbers, calculating their sum, selecting the result from a dropdown, and submitting the form

Starting URL: http://suninjuly.github.io/selects1.html

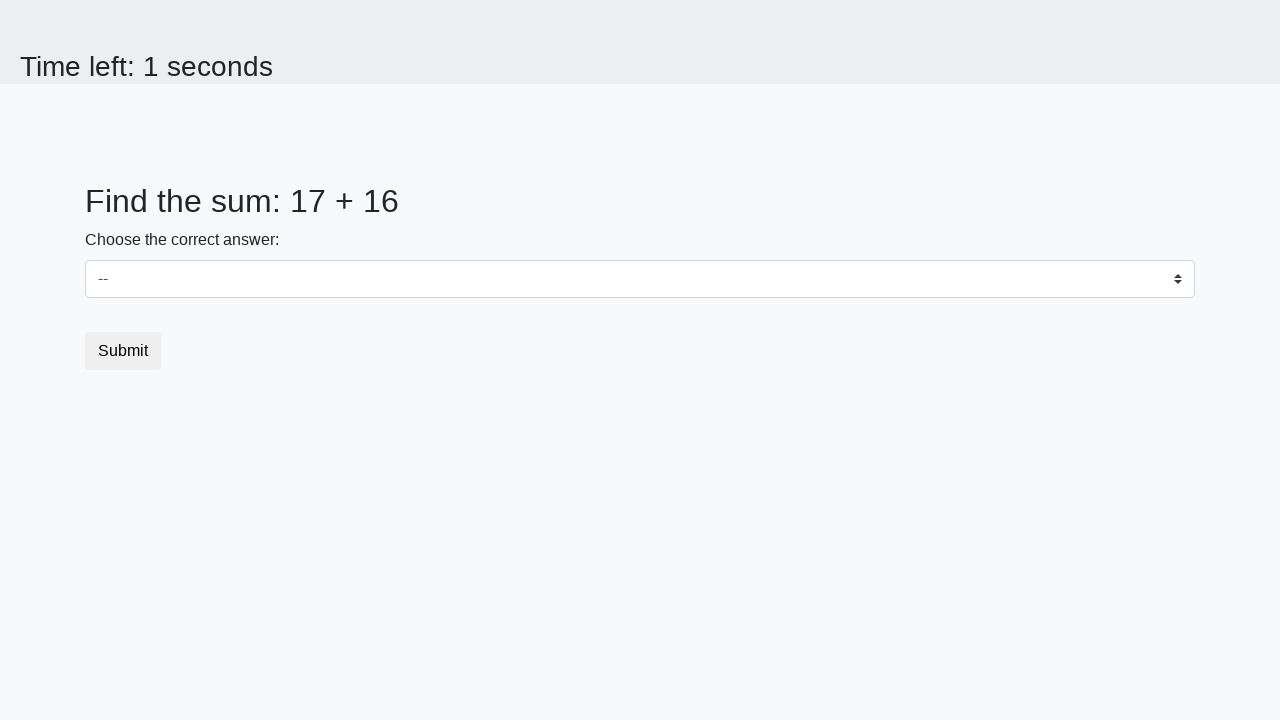

Retrieved first number from page
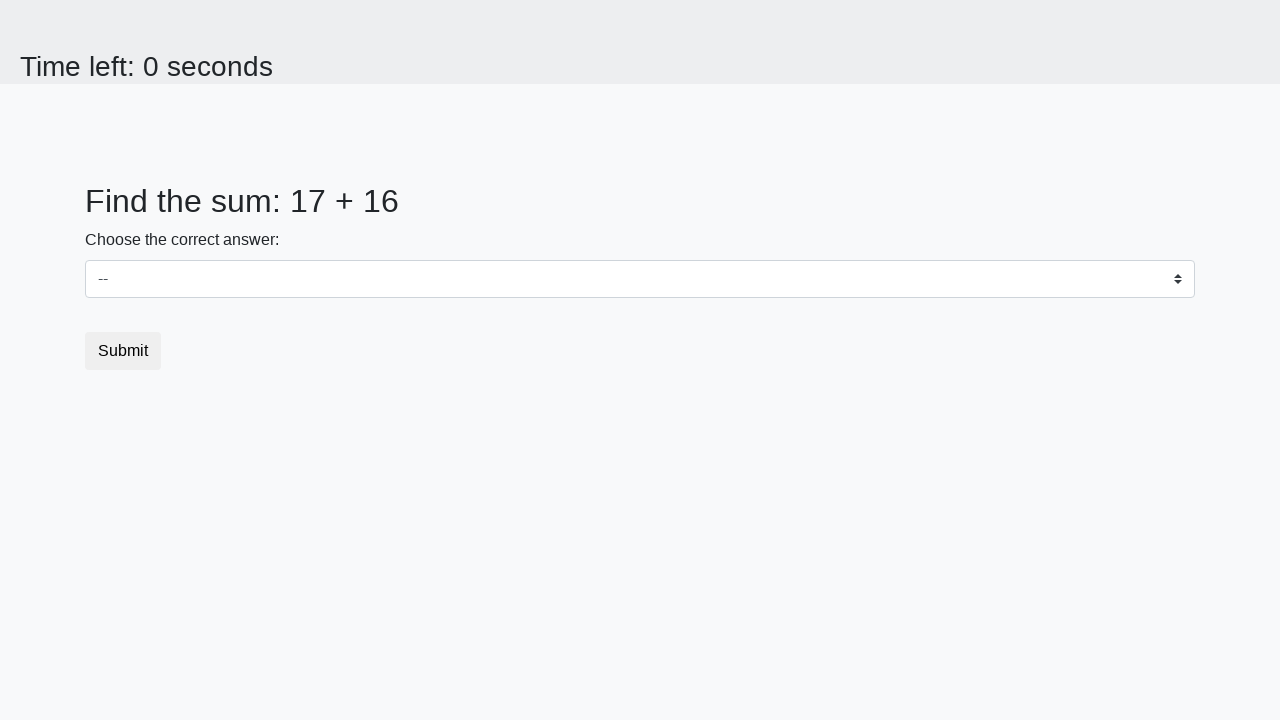

Retrieved second number from page
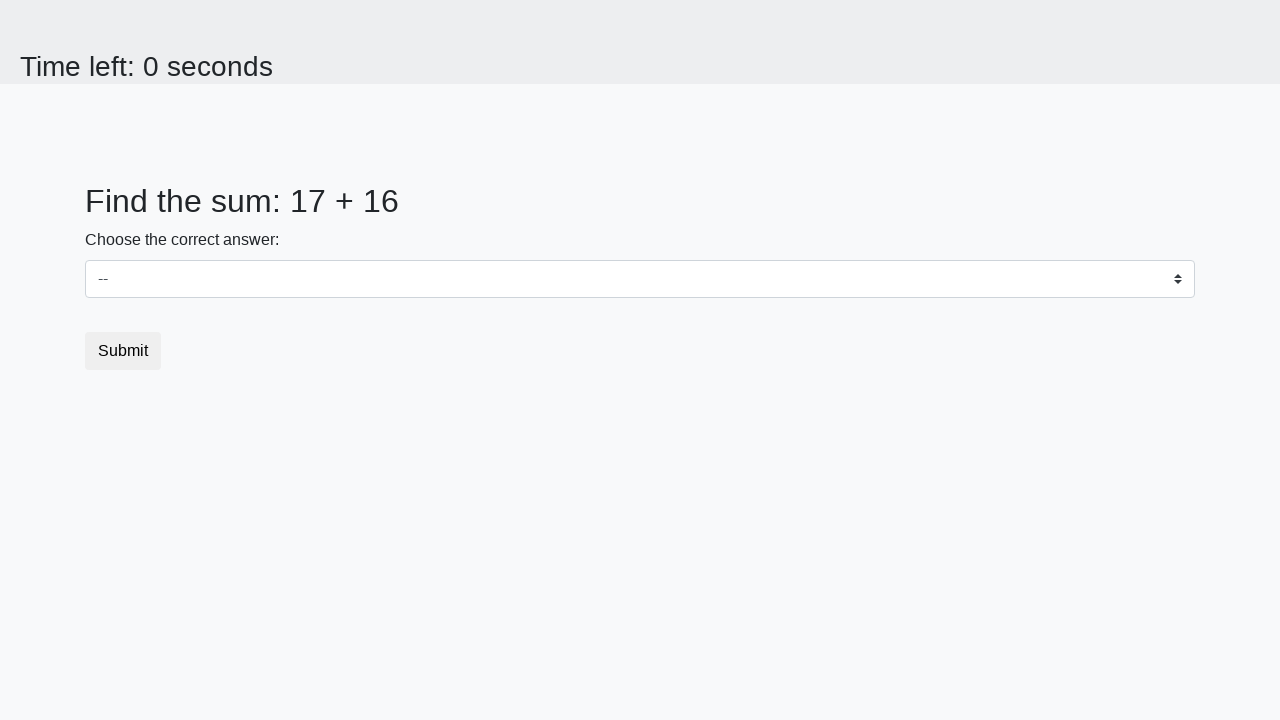

Calculated sum: 17 + 16 = 33
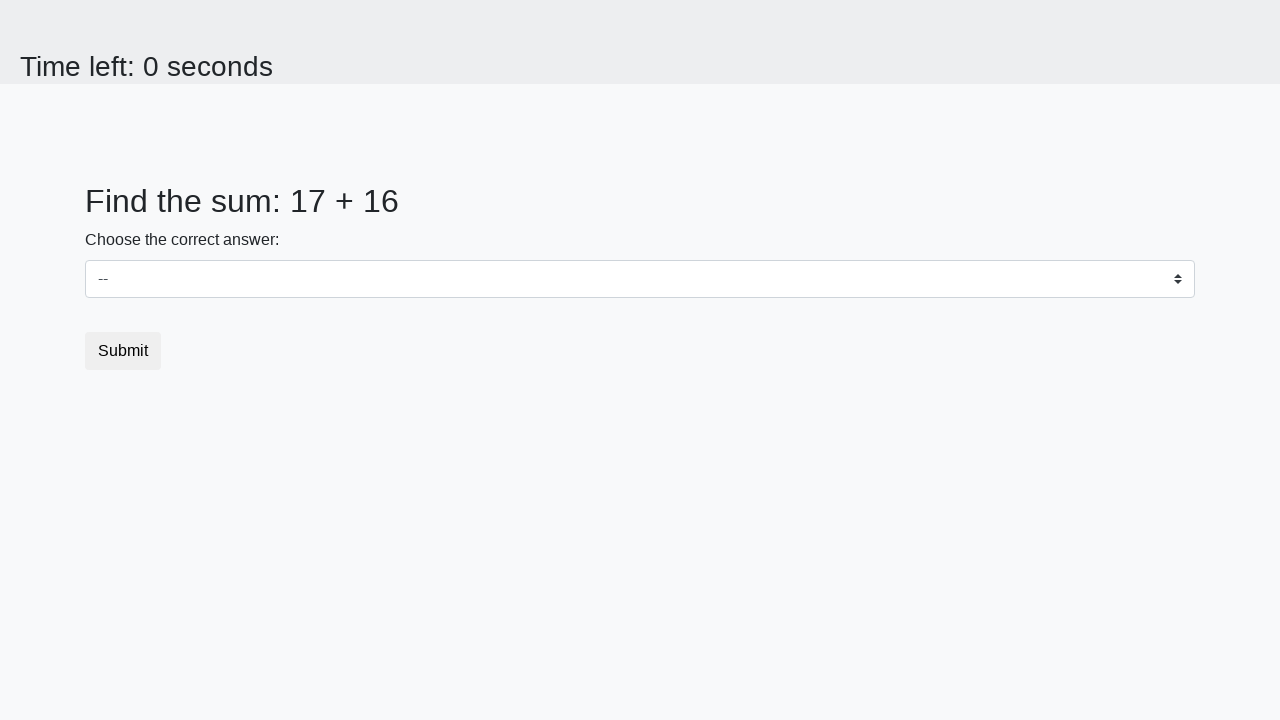

Selected calculated result '33' from dropdown on select
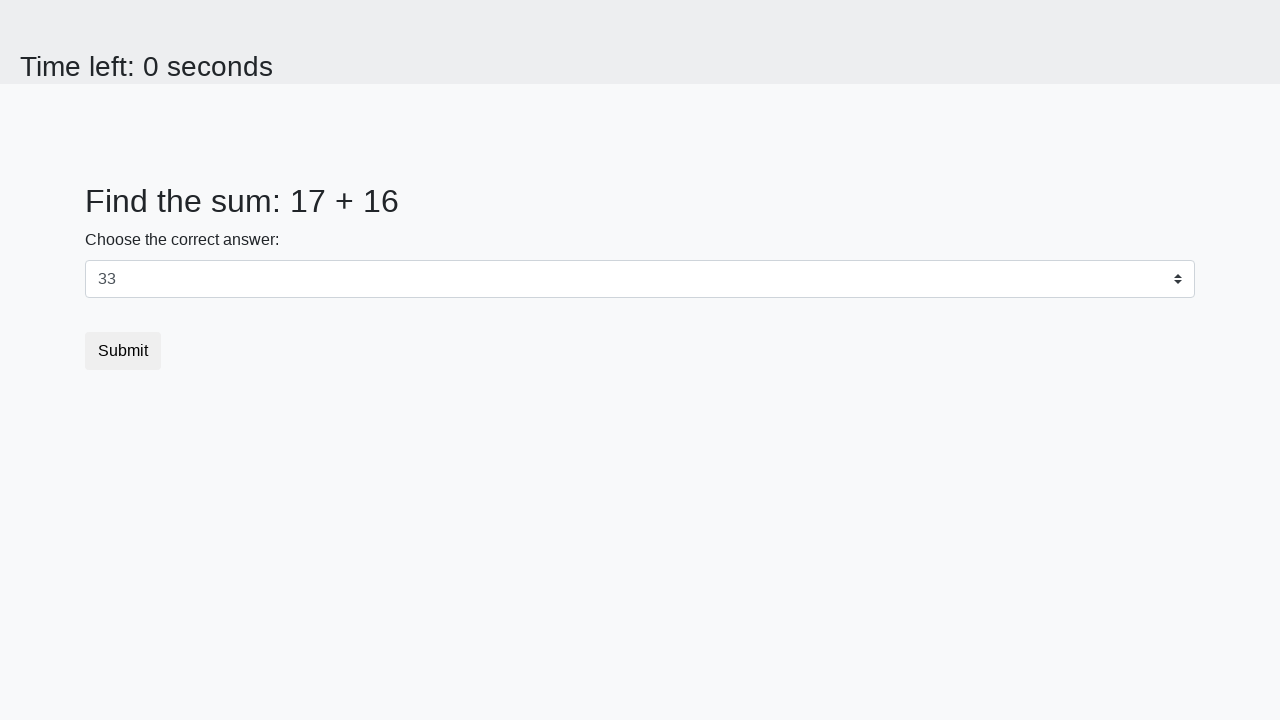

Clicked submit button at (123, 351) on button.btn
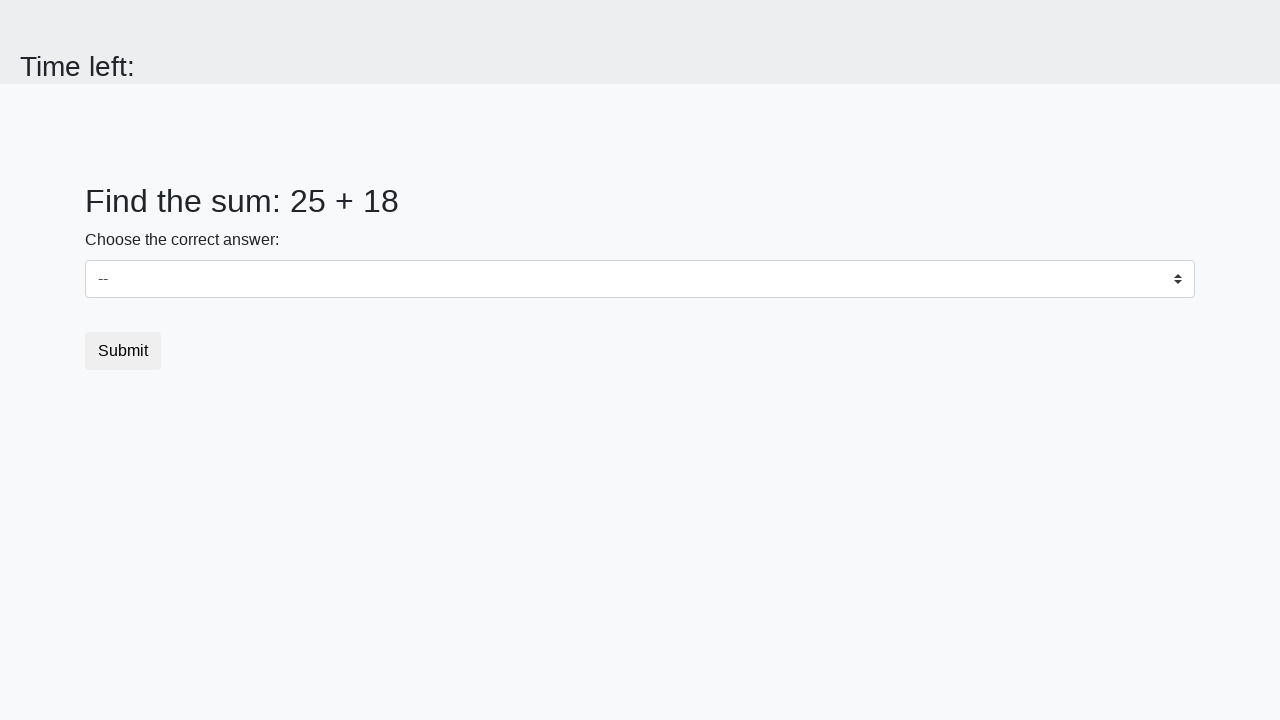

Set up dialog handler to accept alerts
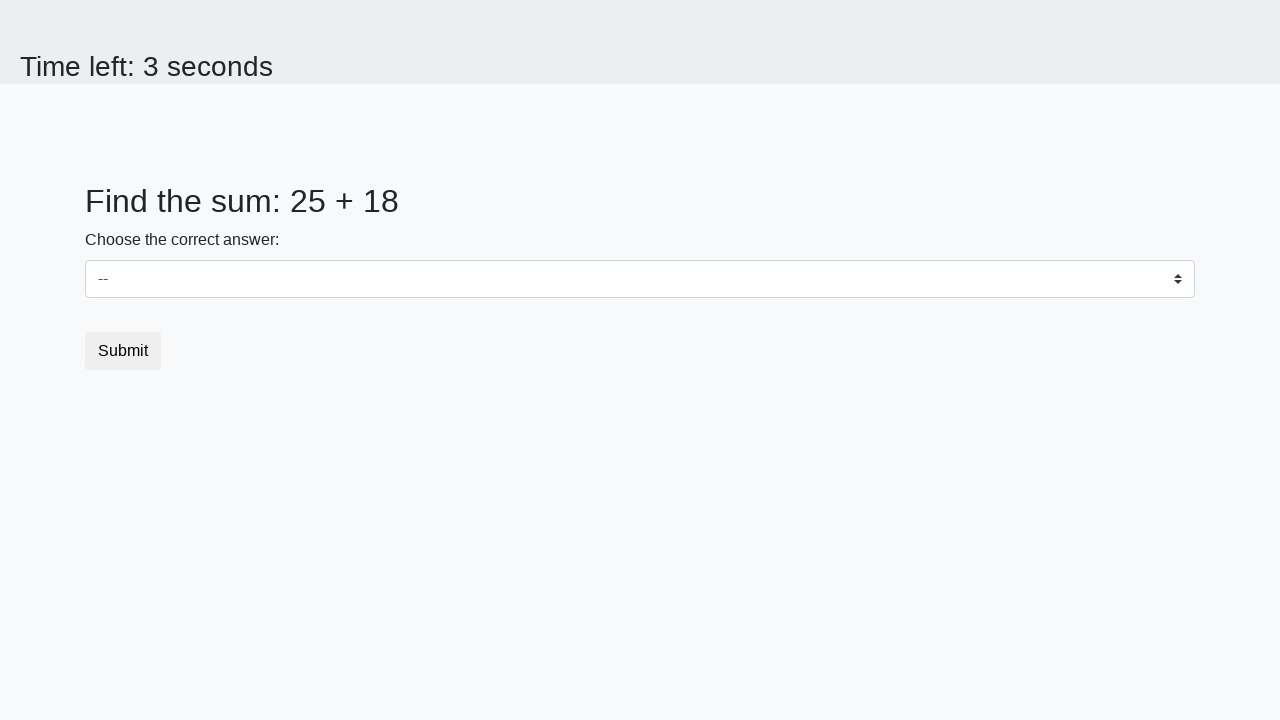

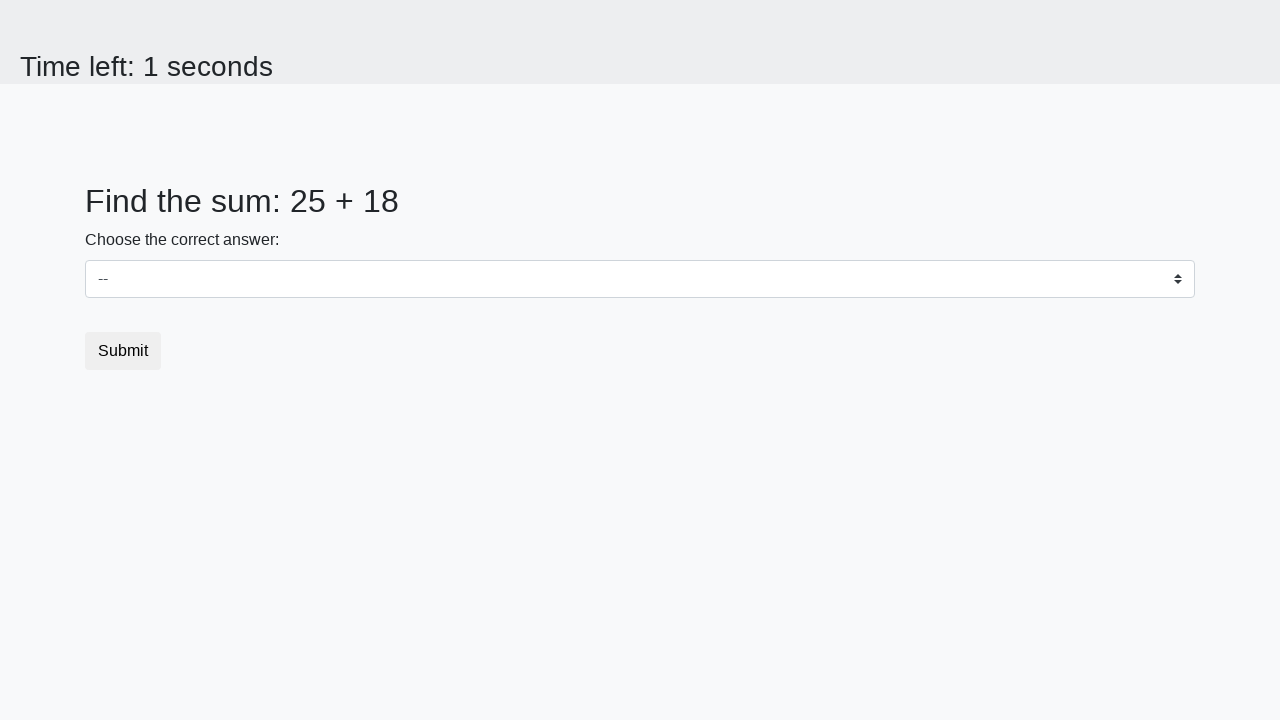